Tests dropdown selection functionality by selecting options using different methods (by index, value, and visible text)

Starting URL: https://rahulshettyacademy.com/AutomationPractice/

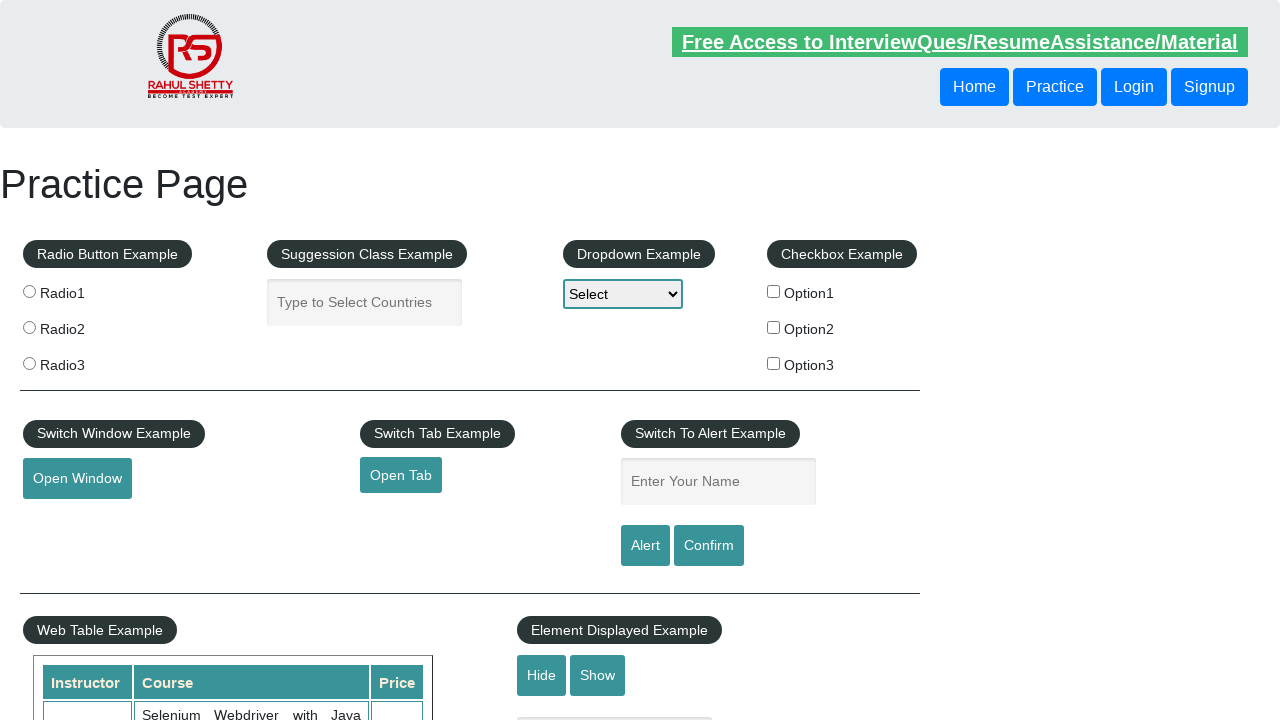

Located the dropdown element with name 'dropdown-class-example'
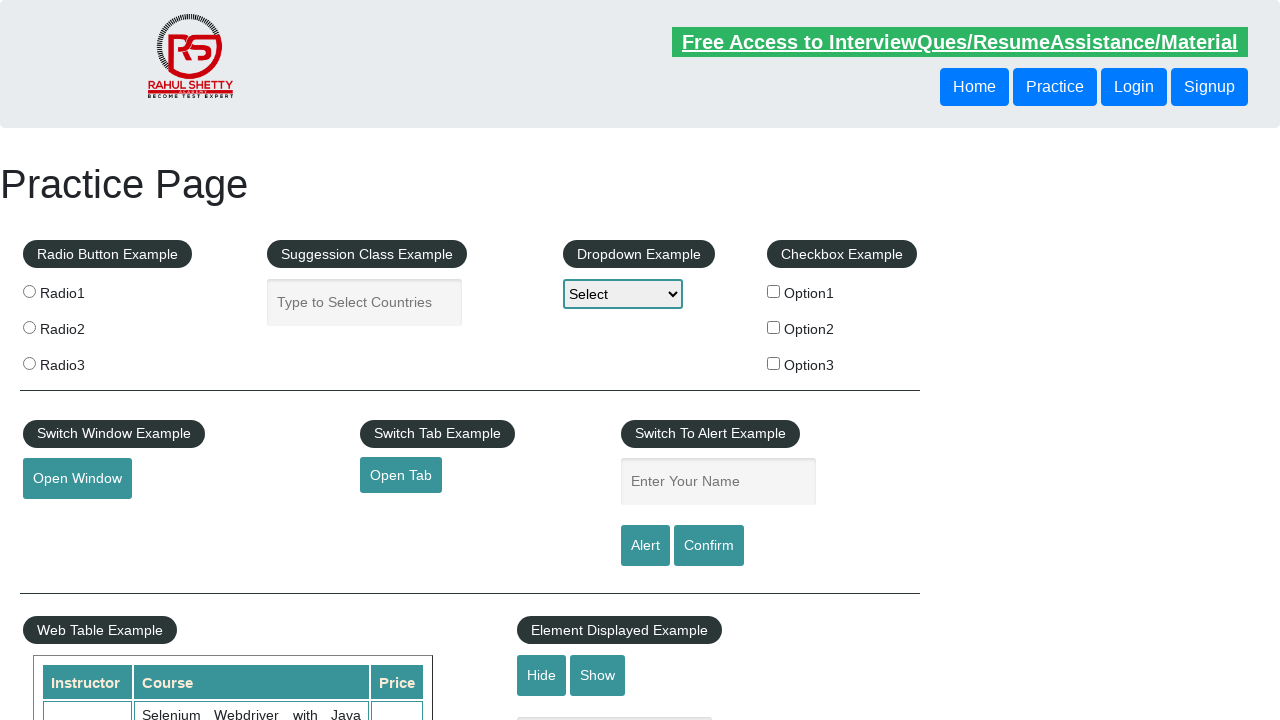

Selected dropdown option by index 1 on select[name='dropdown-class-example']
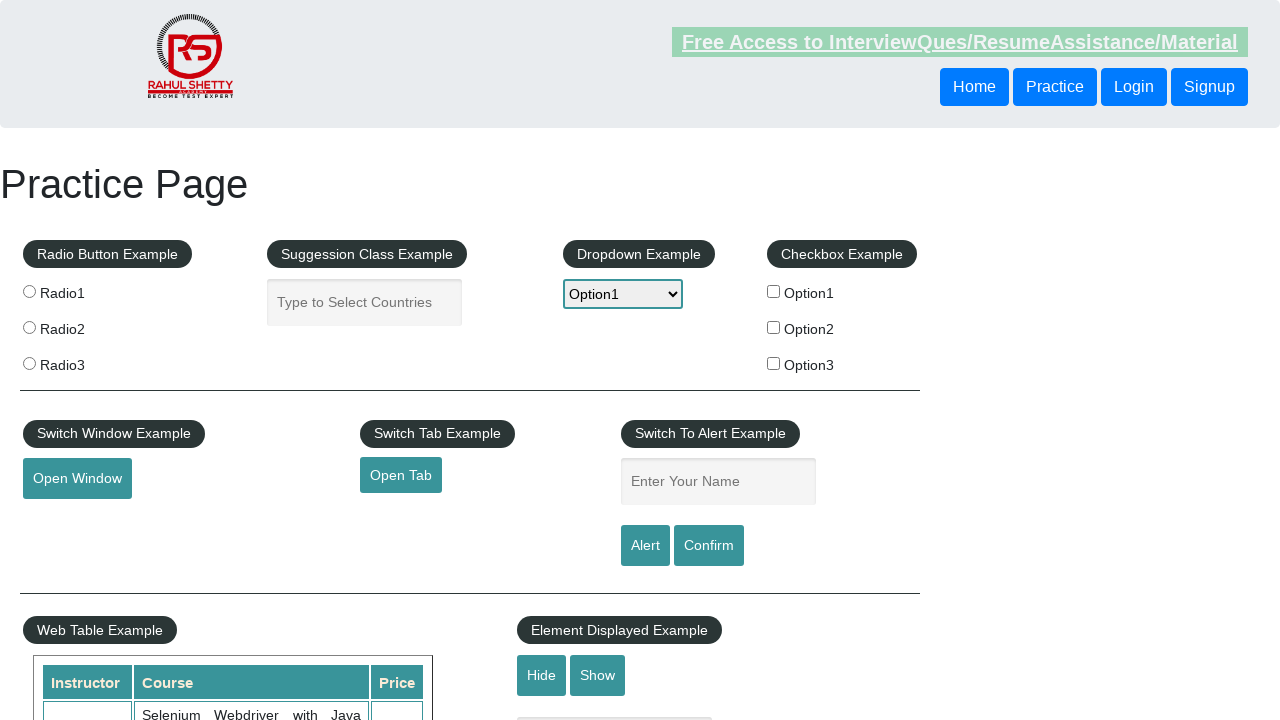

Selected dropdown option by value 'option2' on select[name='dropdown-class-example']
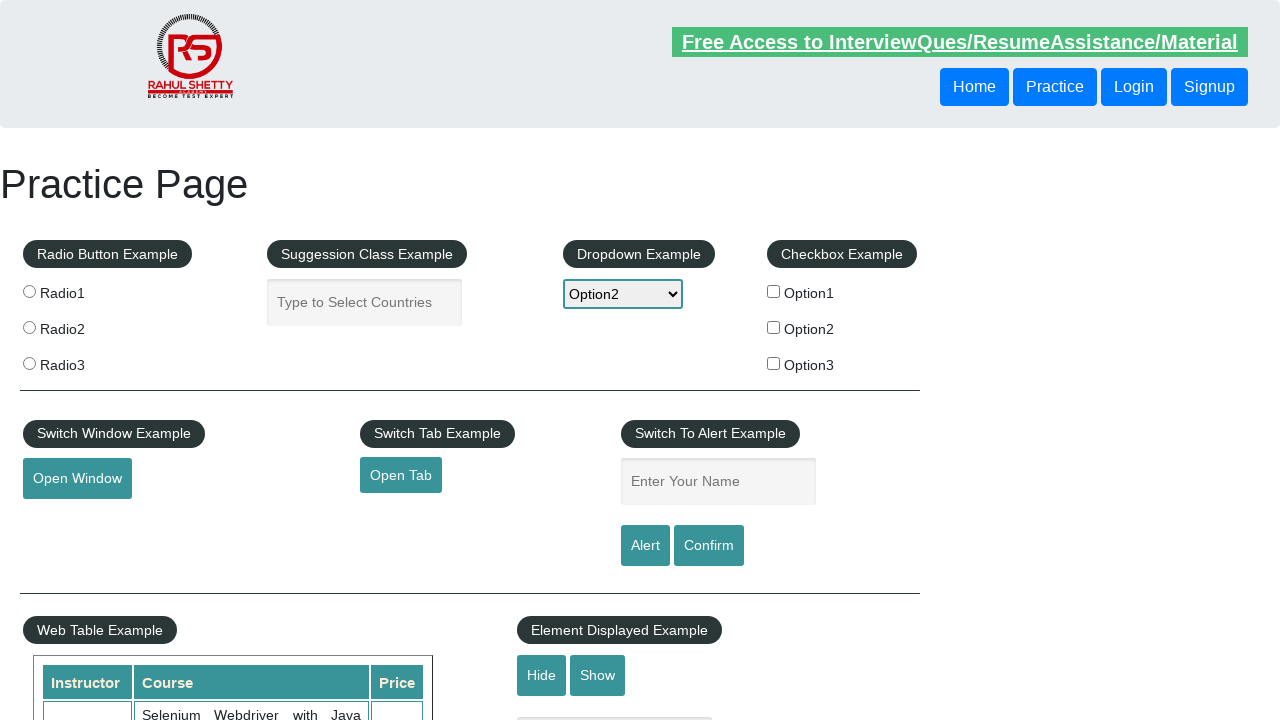

Selected dropdown option by visible text 'Option3' on select[name='dropdown-class-example']
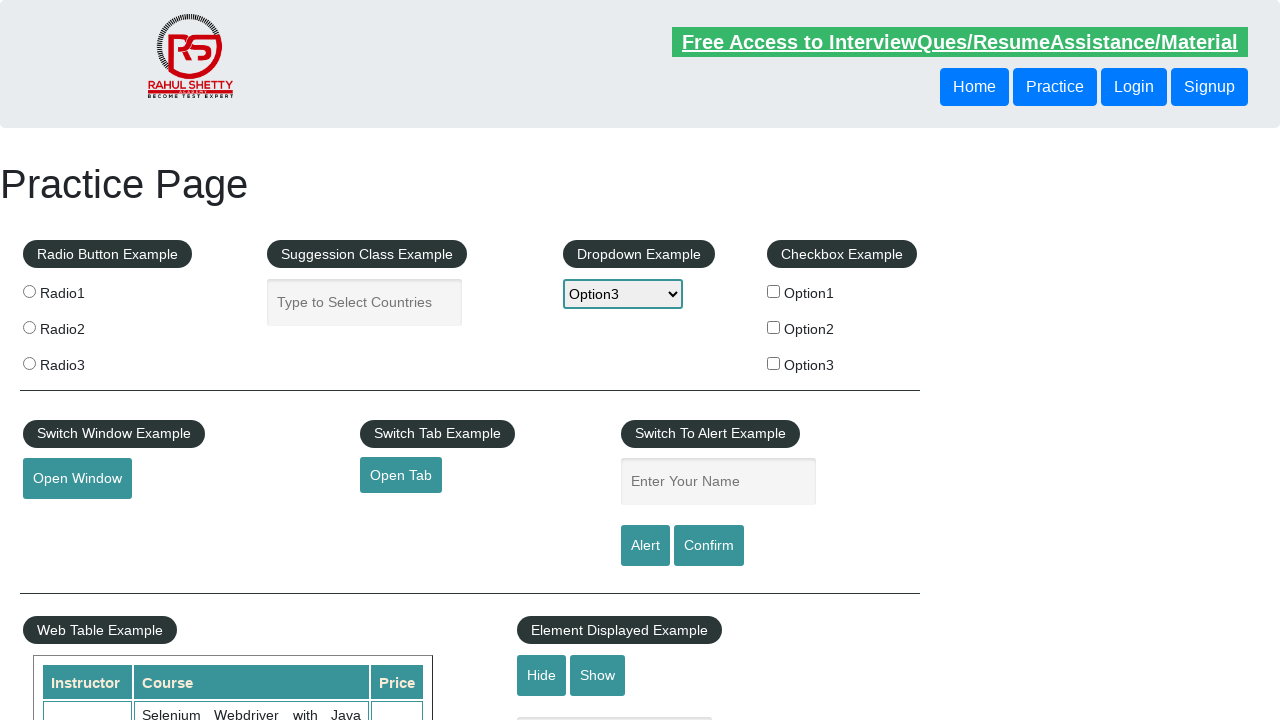

Retrieved currently selected option value
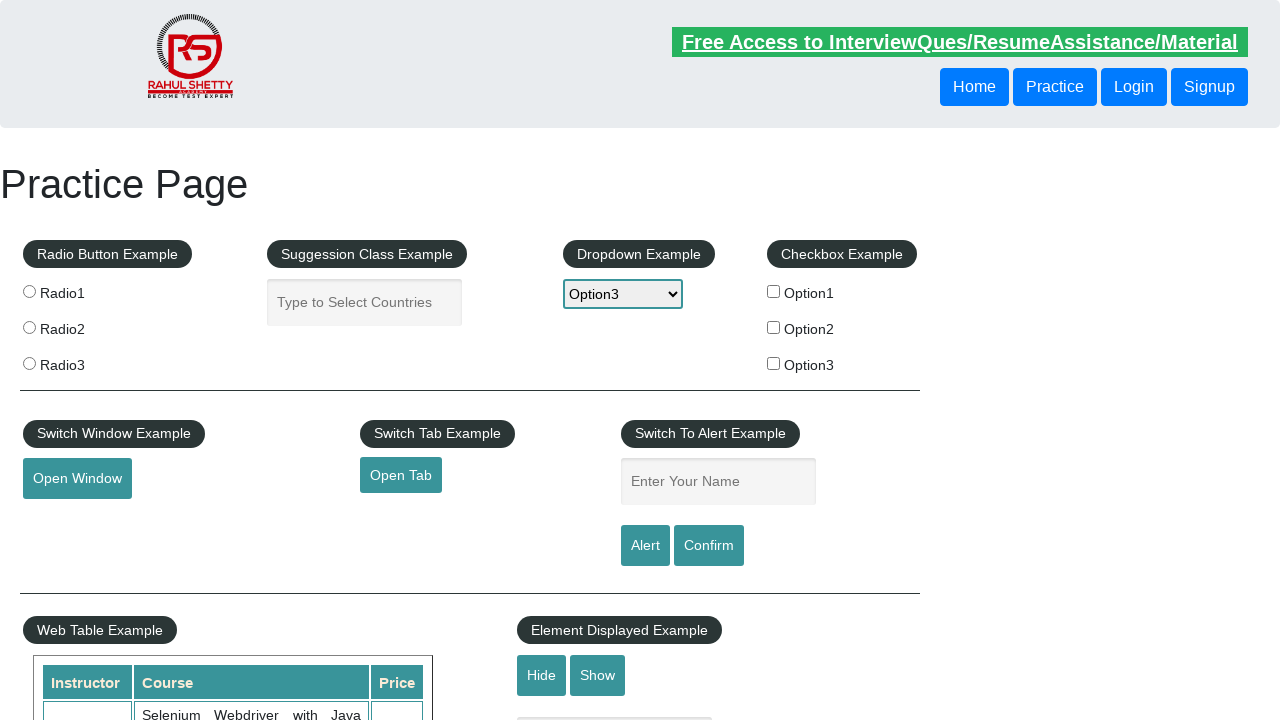

Counted total number of options in dropdown
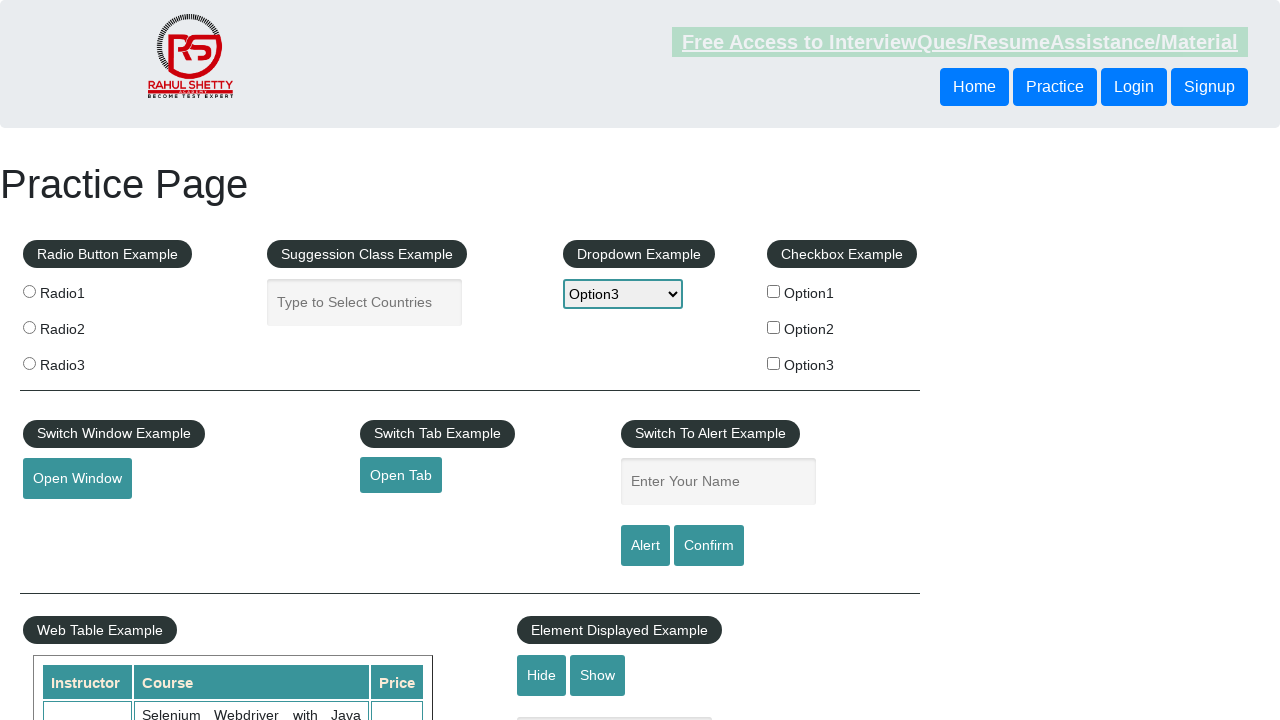

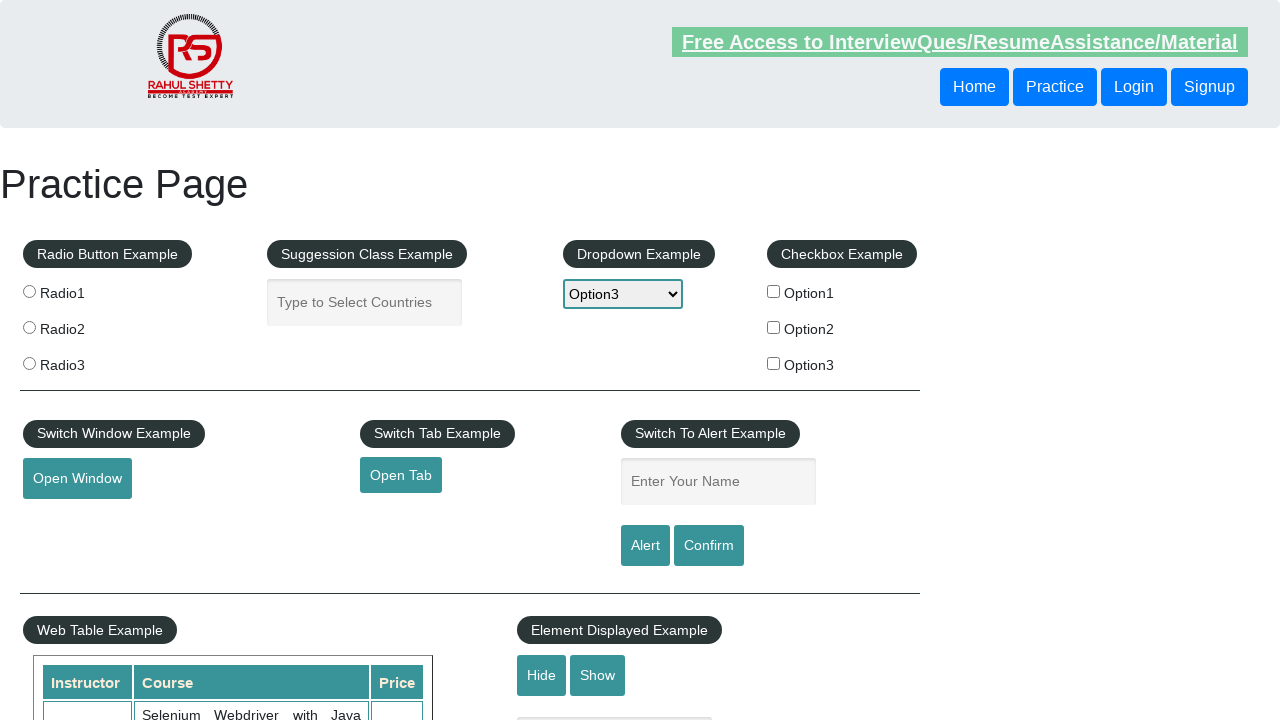